Tests basic iframe interaction by switching to an iframe and filling a username field

Starting URL: https://demoapps.qspiders.com/ui/frames?sublist=0

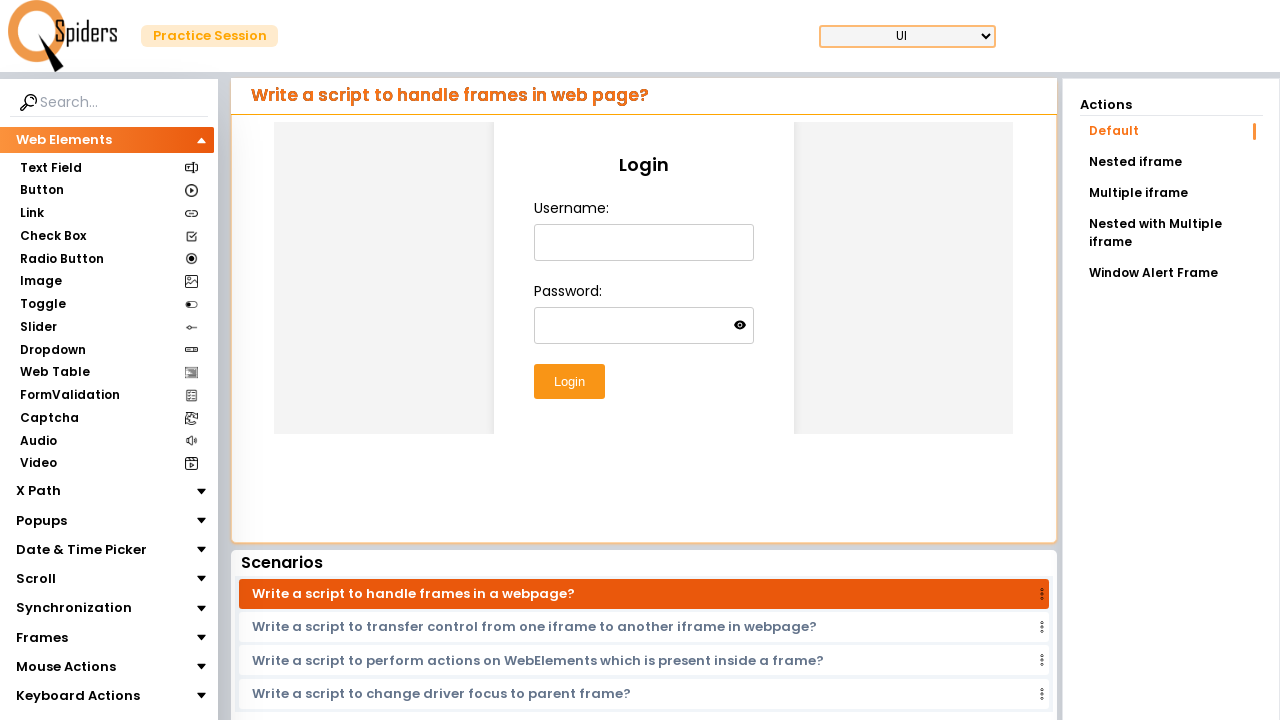

Navigated to iframe test page
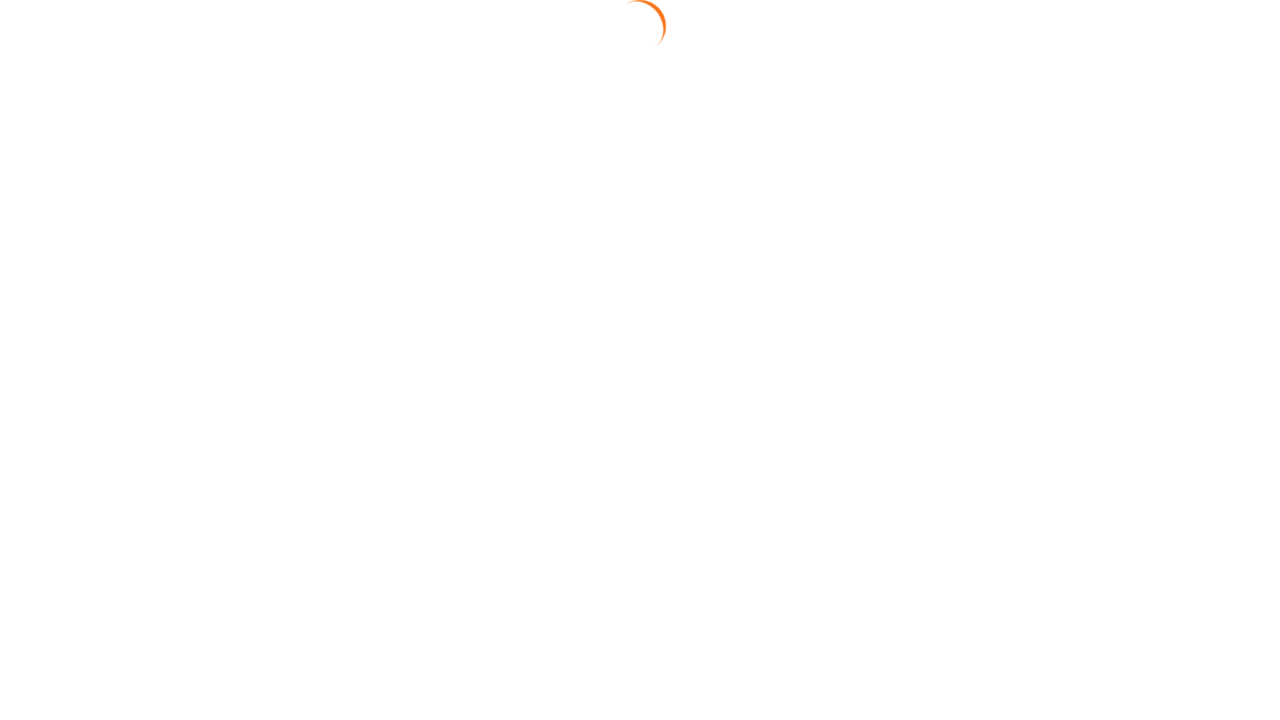

Located iframe element
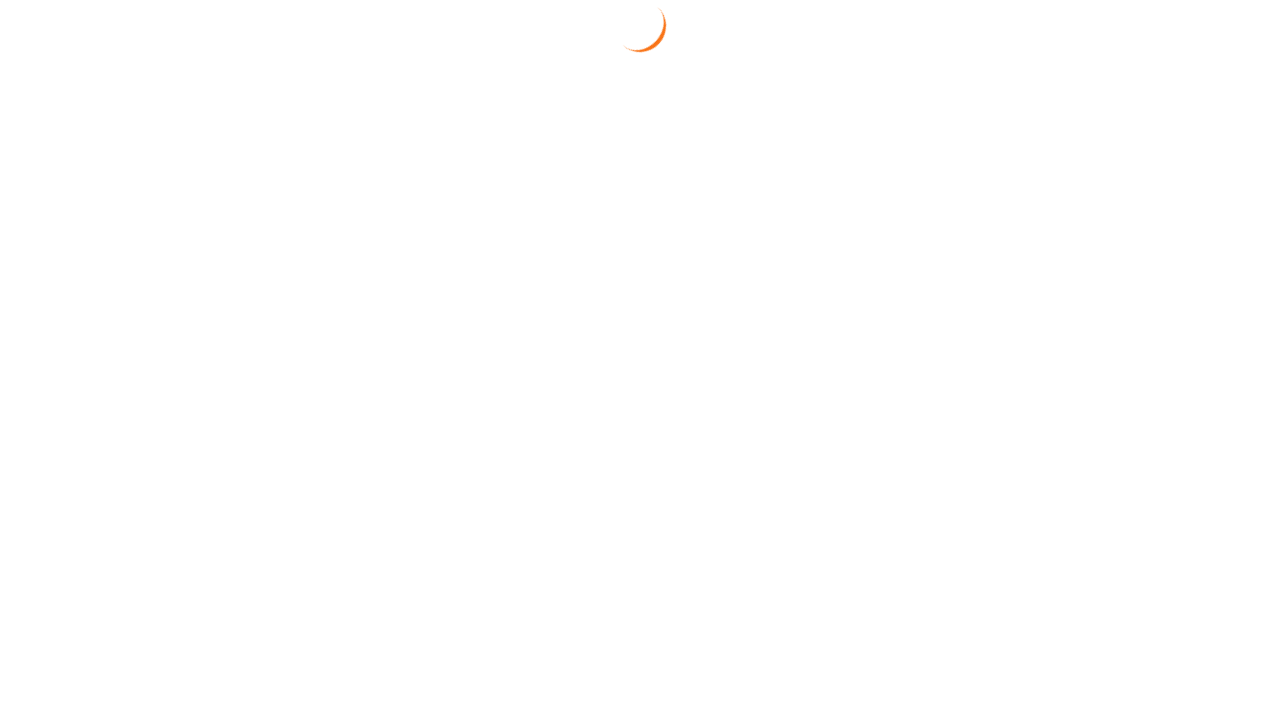

Filled username field with 'shankar' inside iframe on iframe.w-full.h-96 >> internal:control=enter-frame >> #username
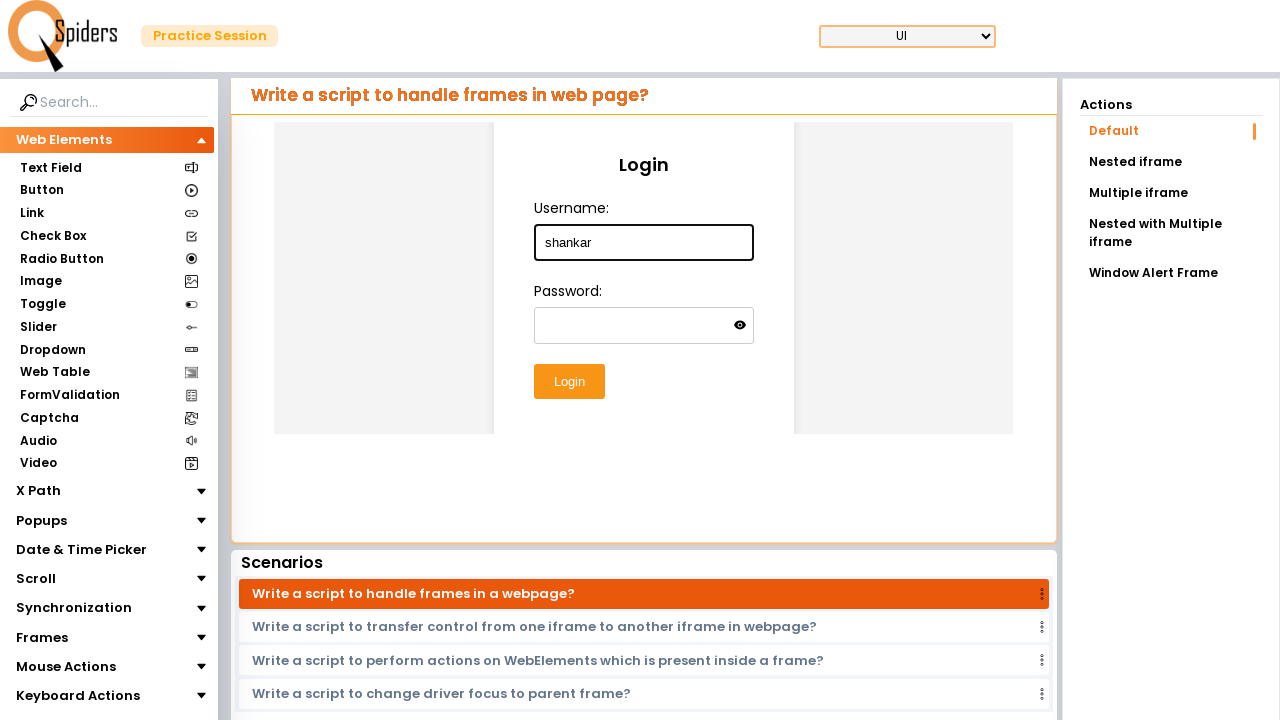

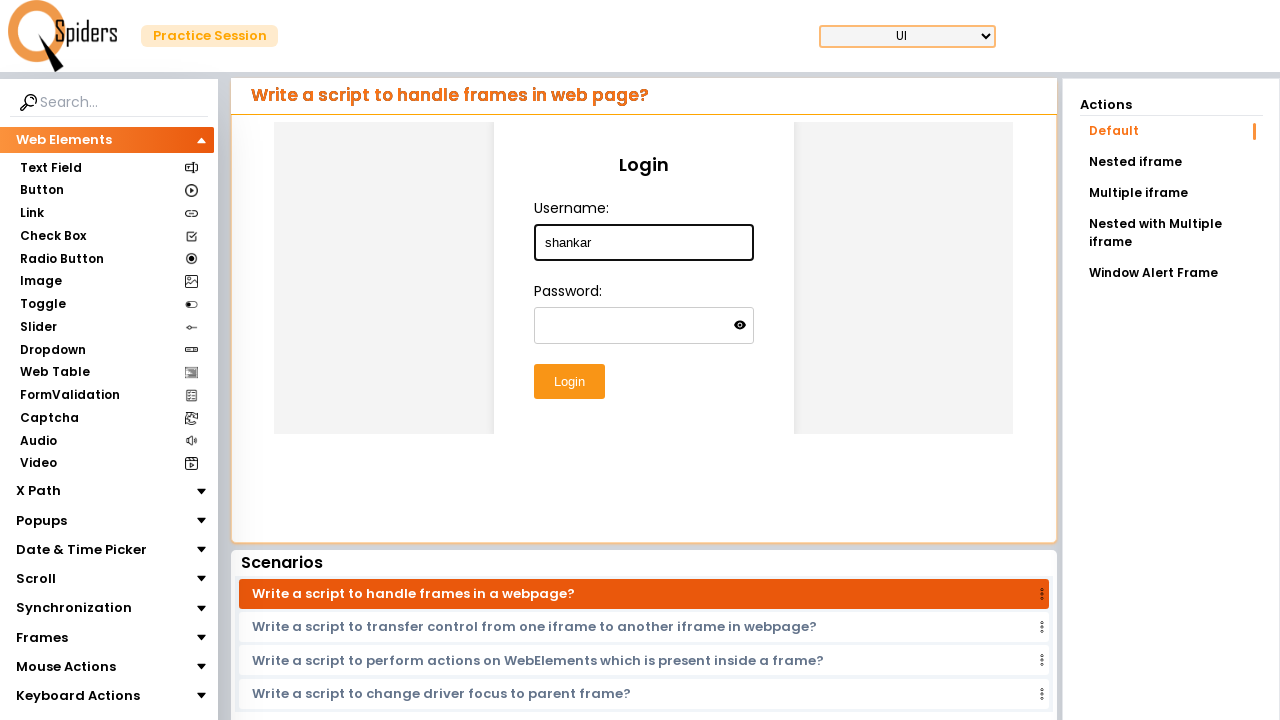